Tests the add/remove elements functionality by clicking the Add Element button, verifying the Delete button appears, clicking Delete, and verifying the page heading is still visible

Starting URL: https://the-internet.herokuapp.com/add_remove_elements/

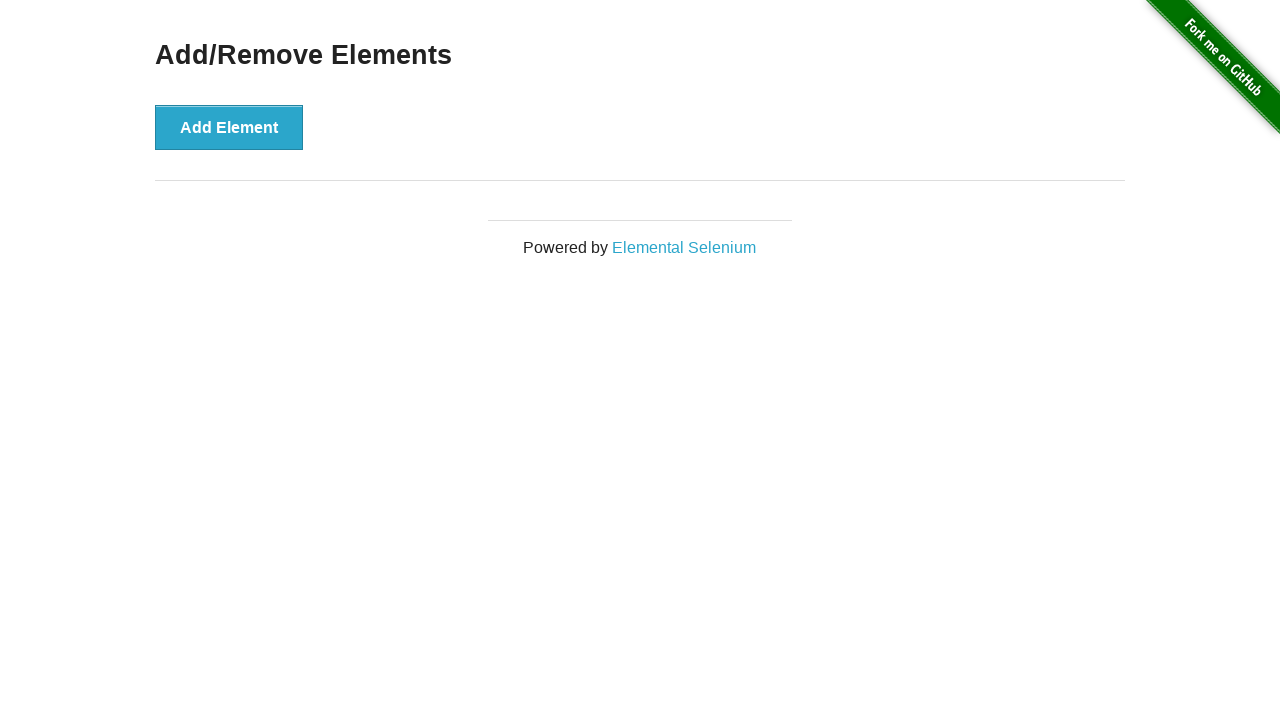

Clicked the Add Element button at (229, 127) on button[onclick='addElement()']
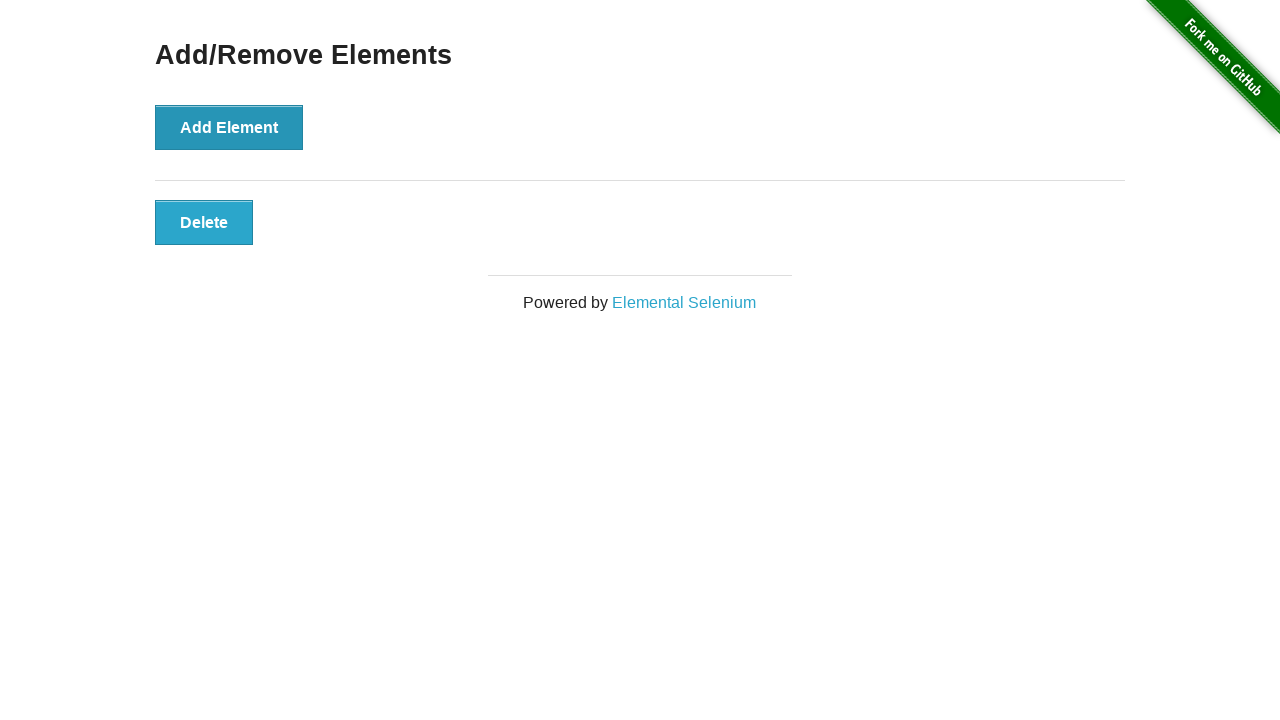

Delete button appeared and is visible
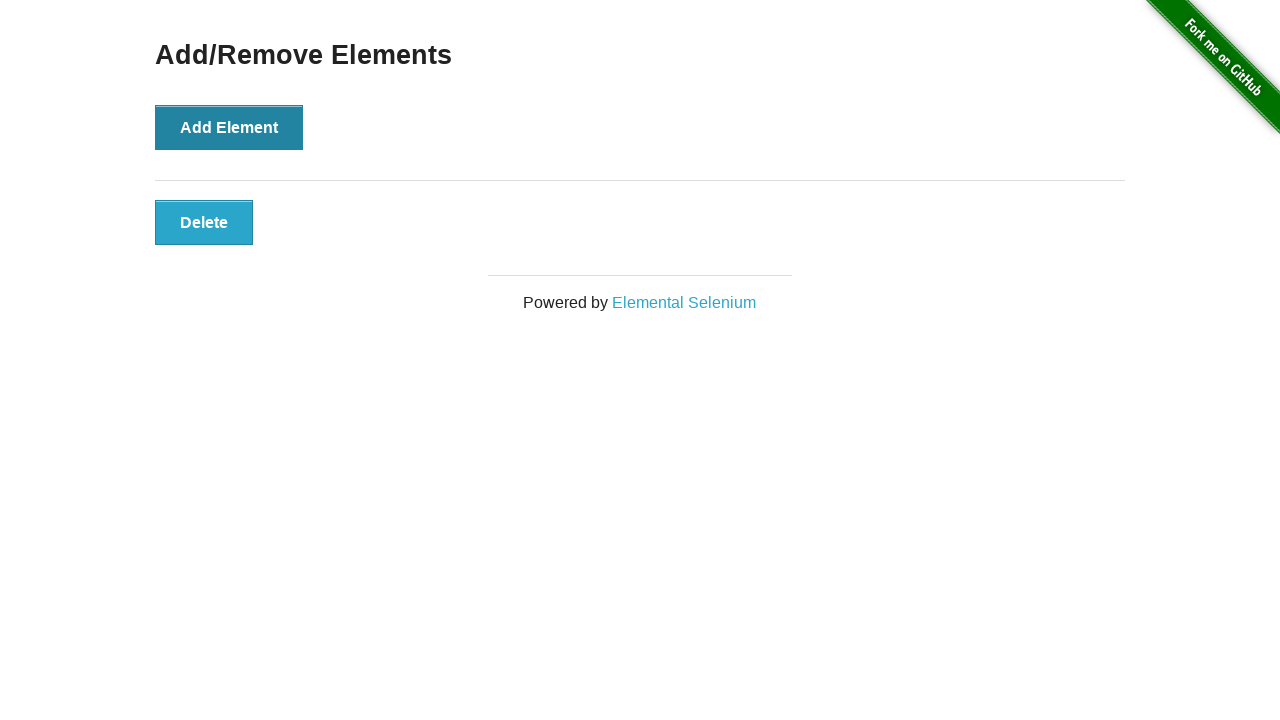

Clicked the Delete button at (204, 222) on button.added-manually
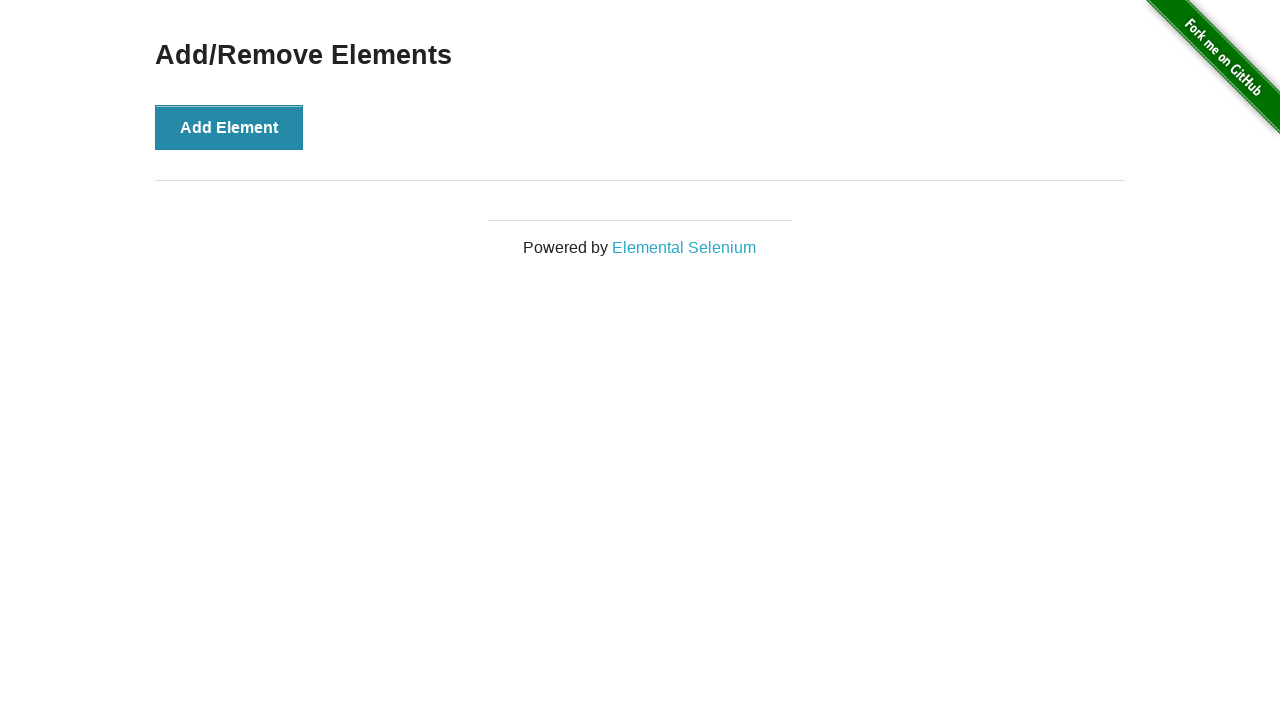

Verified the h3 heading 'Add/Remove Elements' is still visible
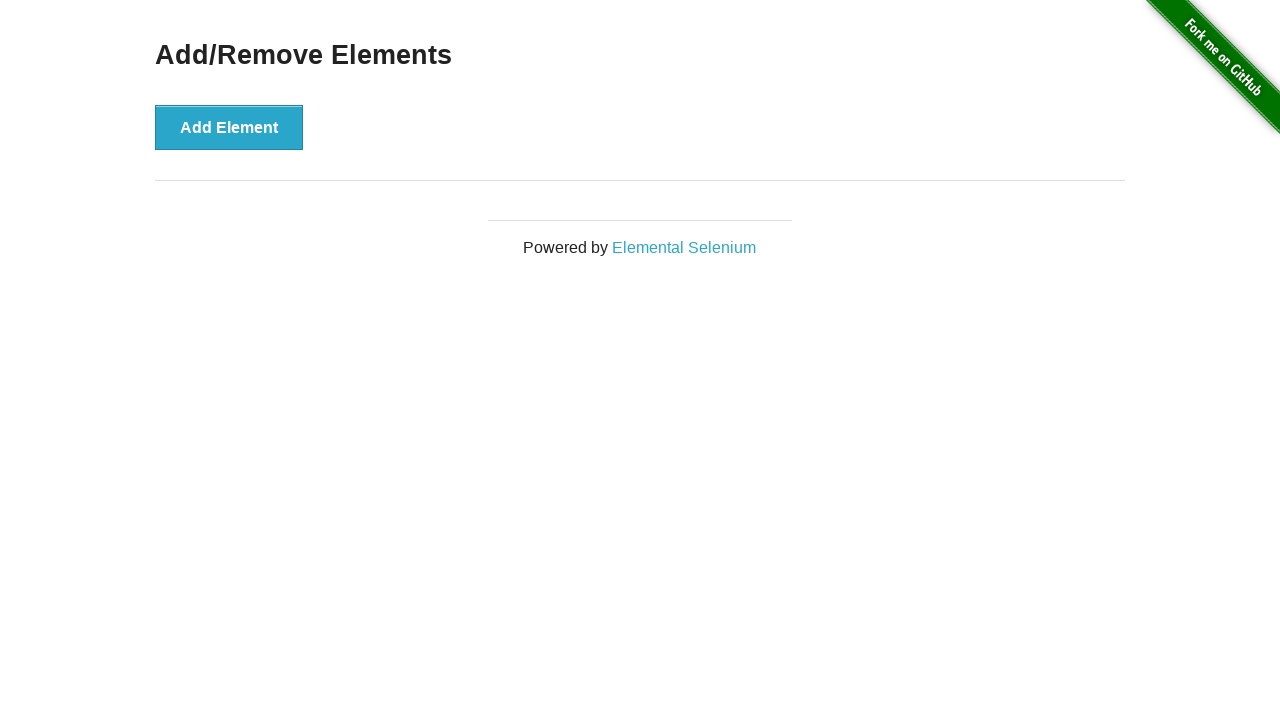

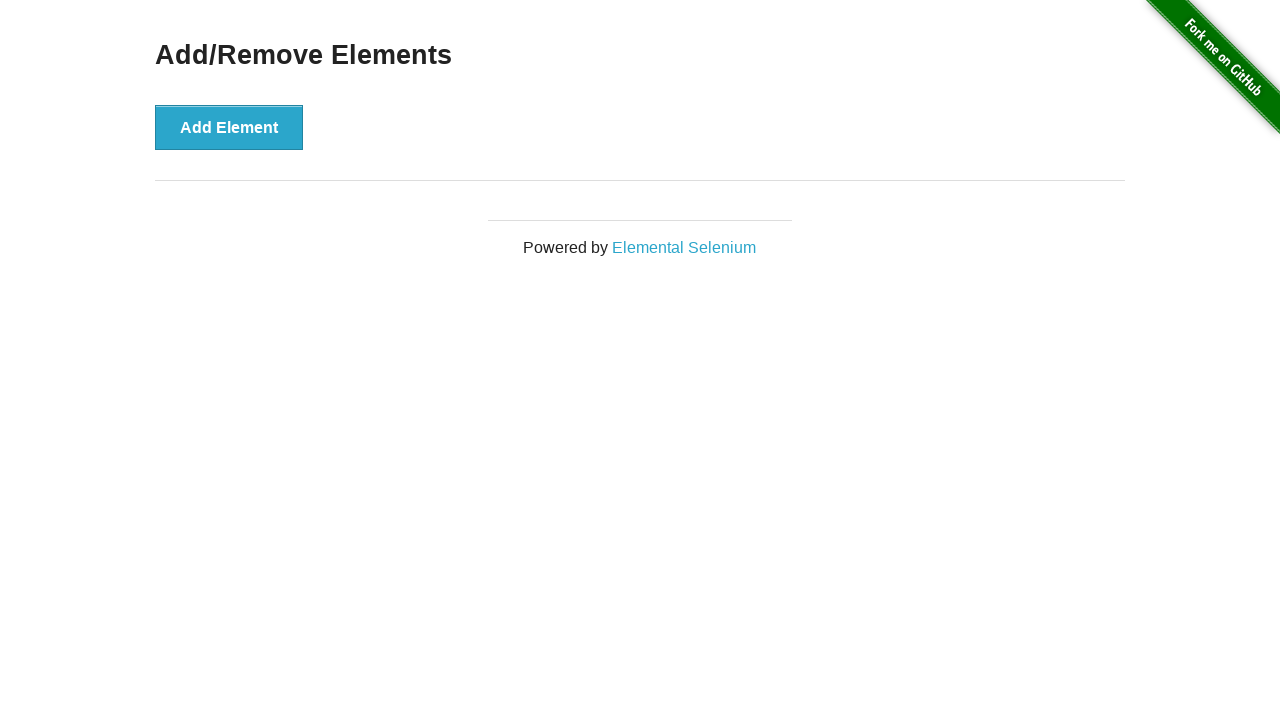